Tests dynamic dropdown menu navigation by clicking through menu items to reach PDF option

Starting URL: https://the-internet.herokuapp.com/jqueryui/menu

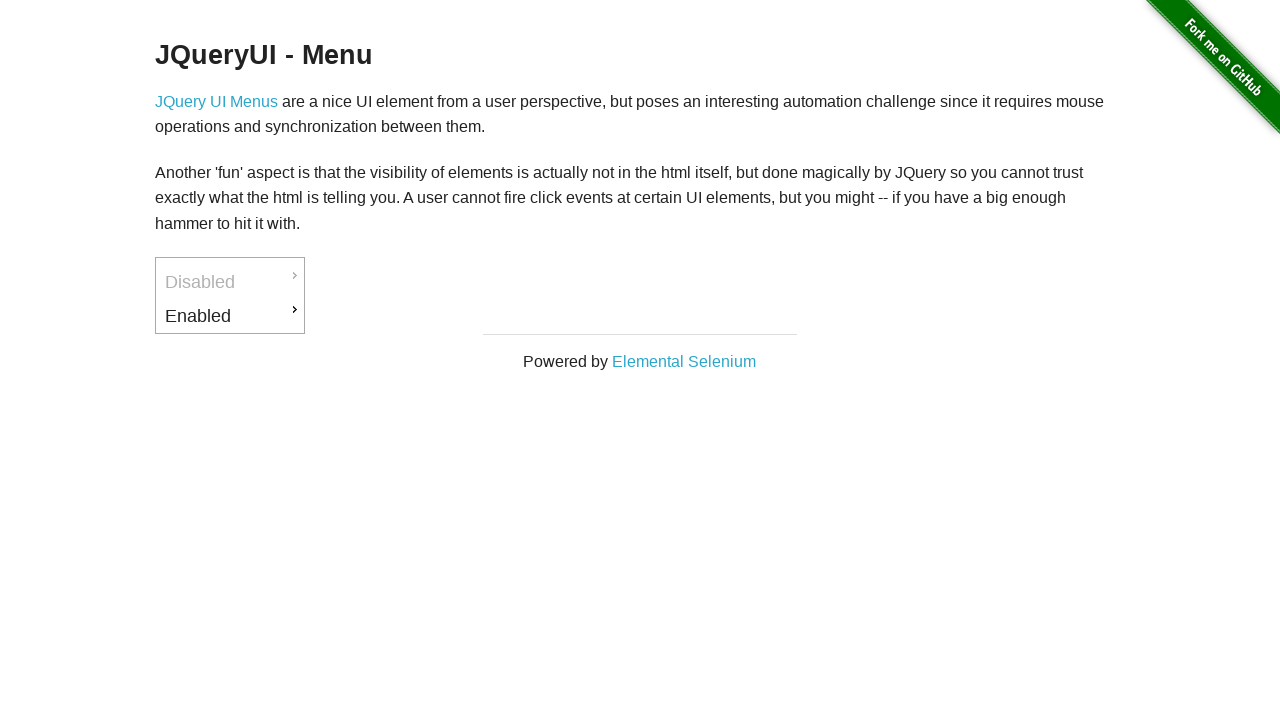

Clicked Enable menu item at (230, 316) on #ui-id-3
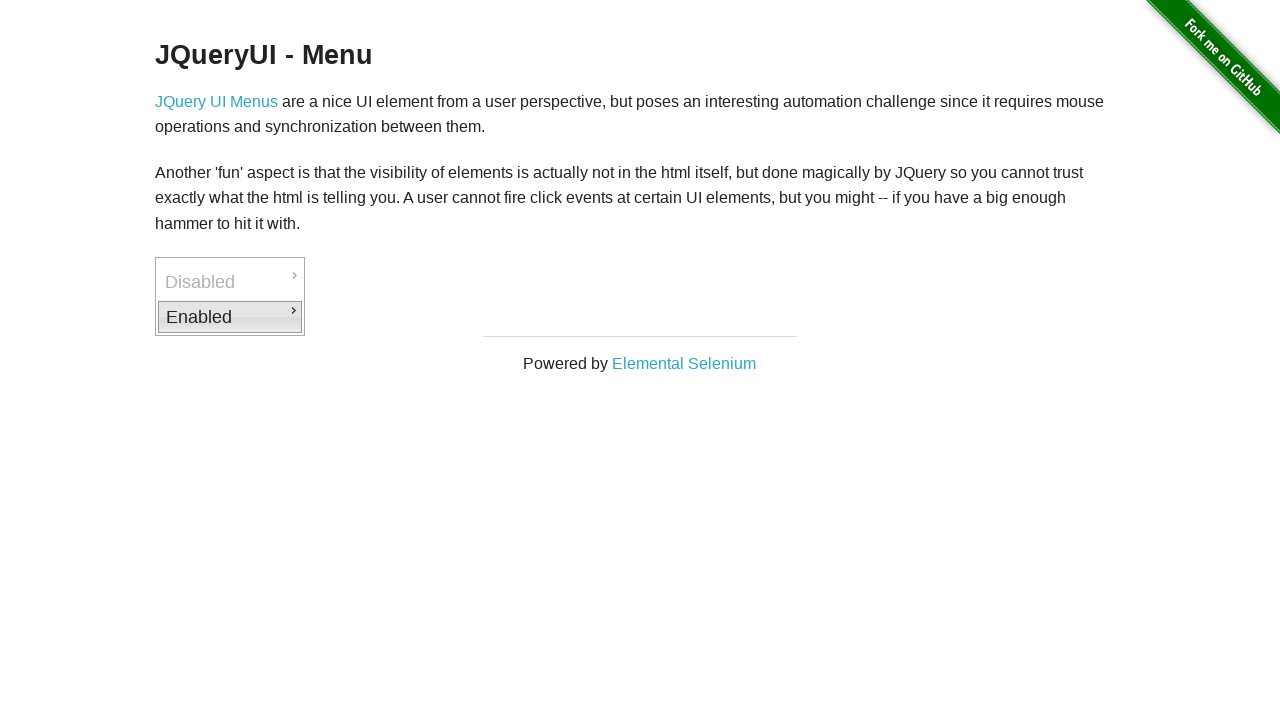

Clicked Downloads submenu at (376, 319) on #ui-id-4
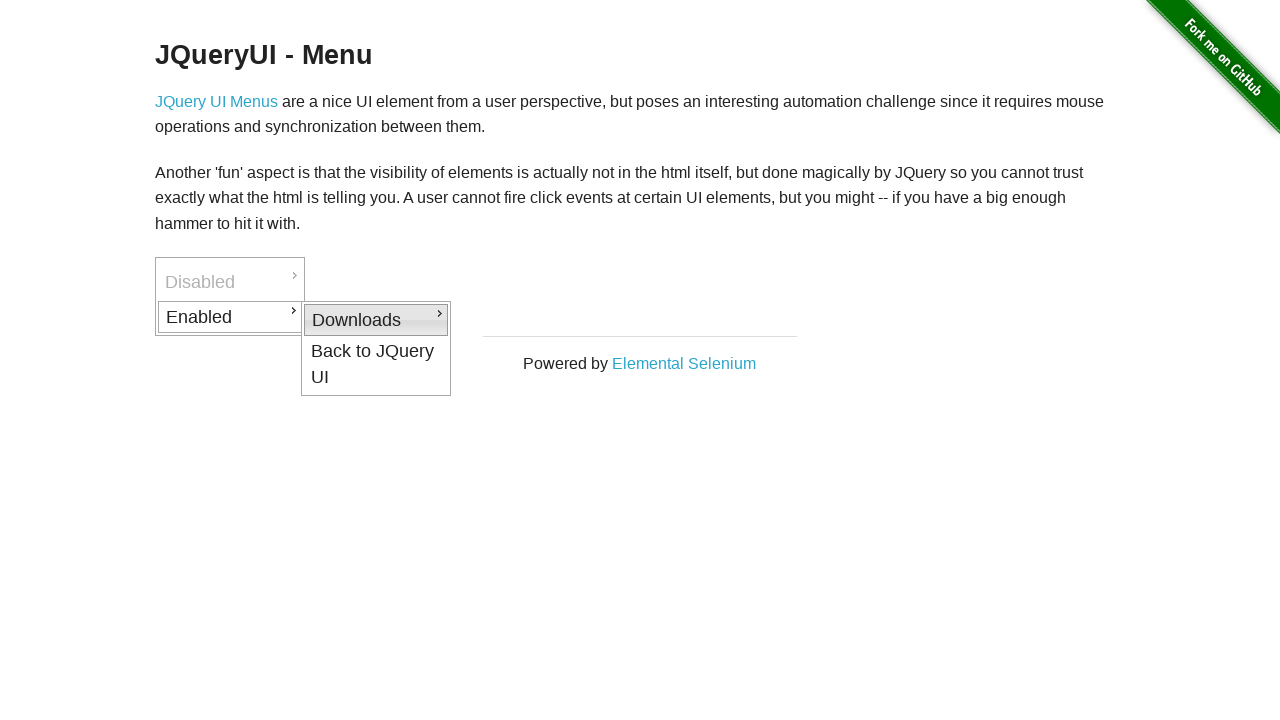

Located PDF option element
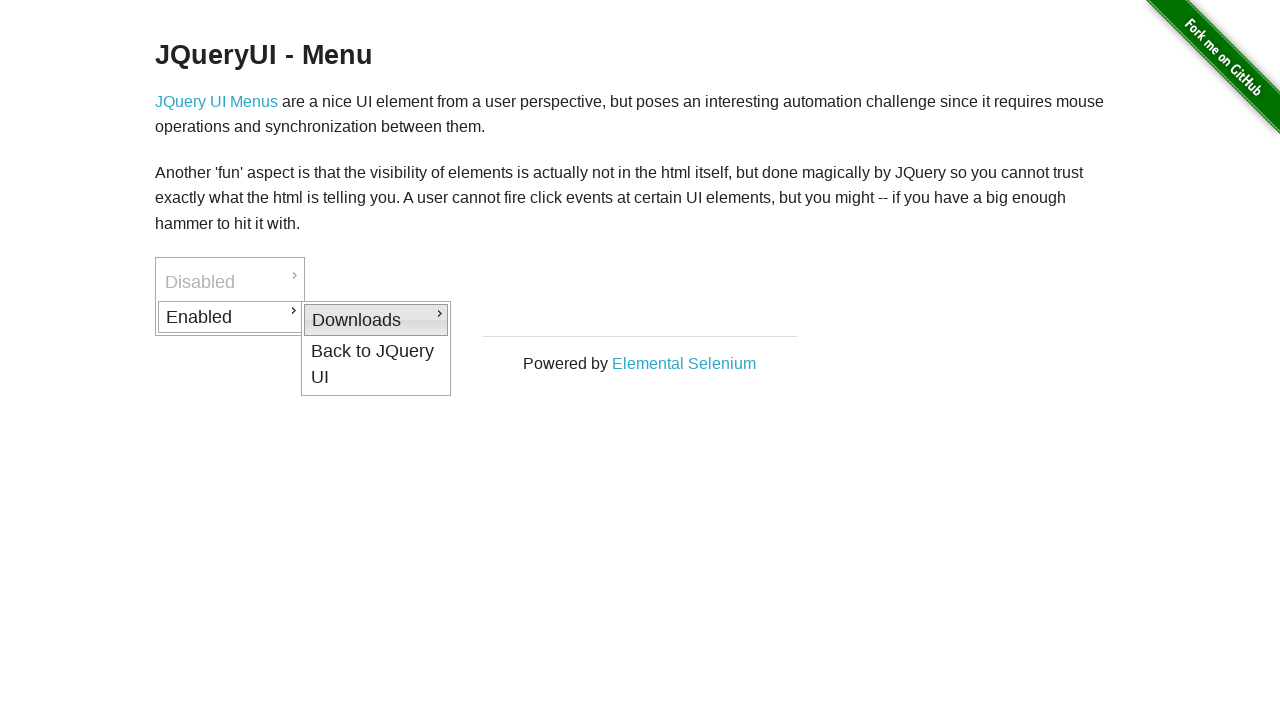

Verified PDF option text content is correct
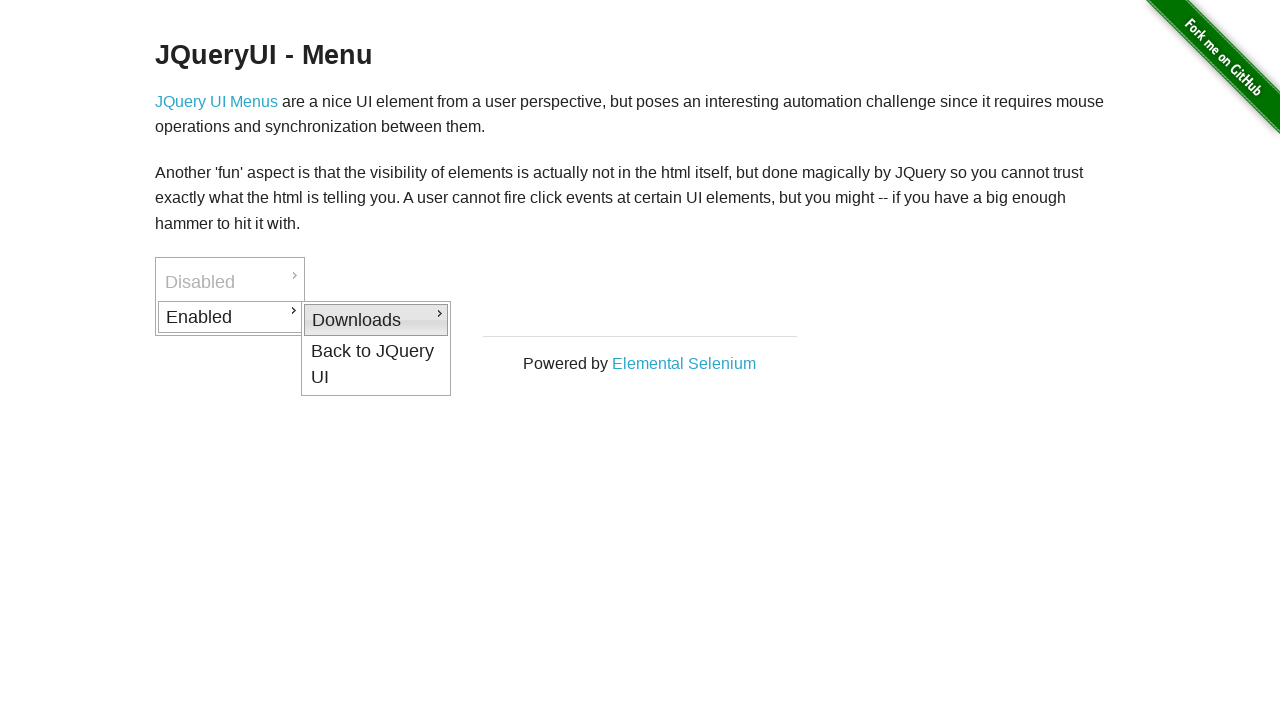

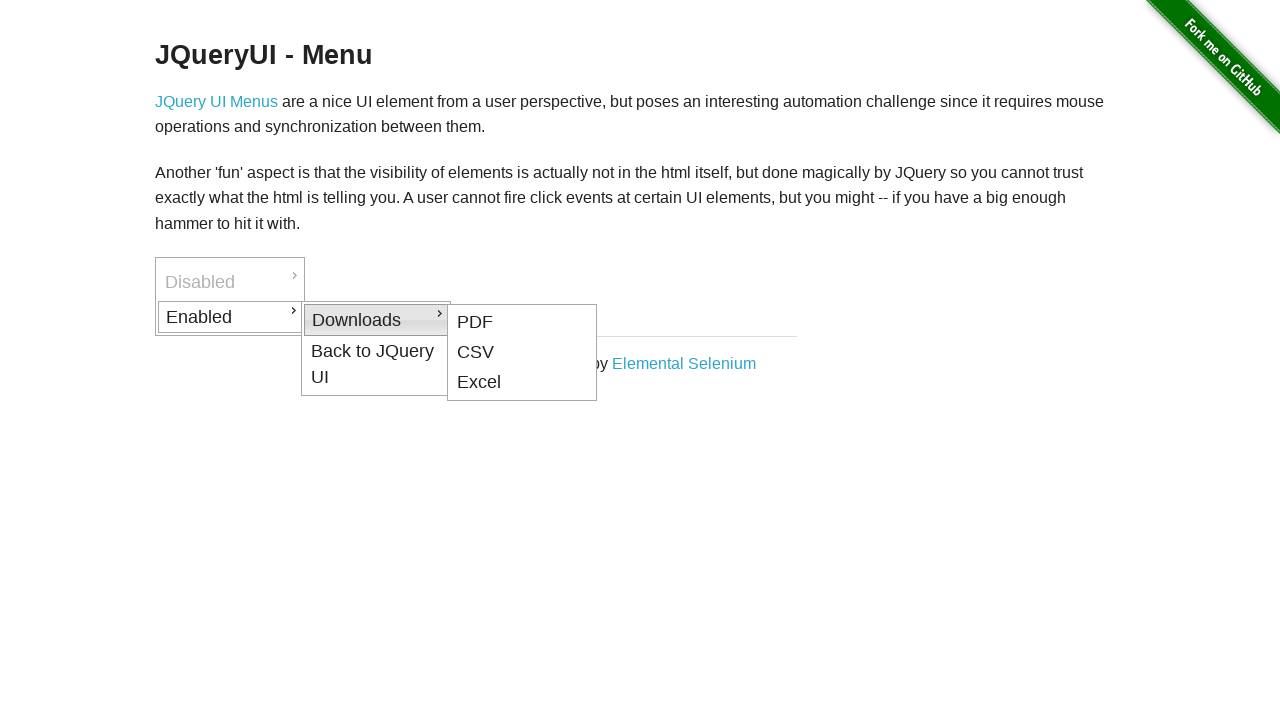